Tests filling a text input field with a name and verifies the value is correctly entered

Starting URL: http://antoniotrindade.com.br/treinoautomacao/elementsweb.html

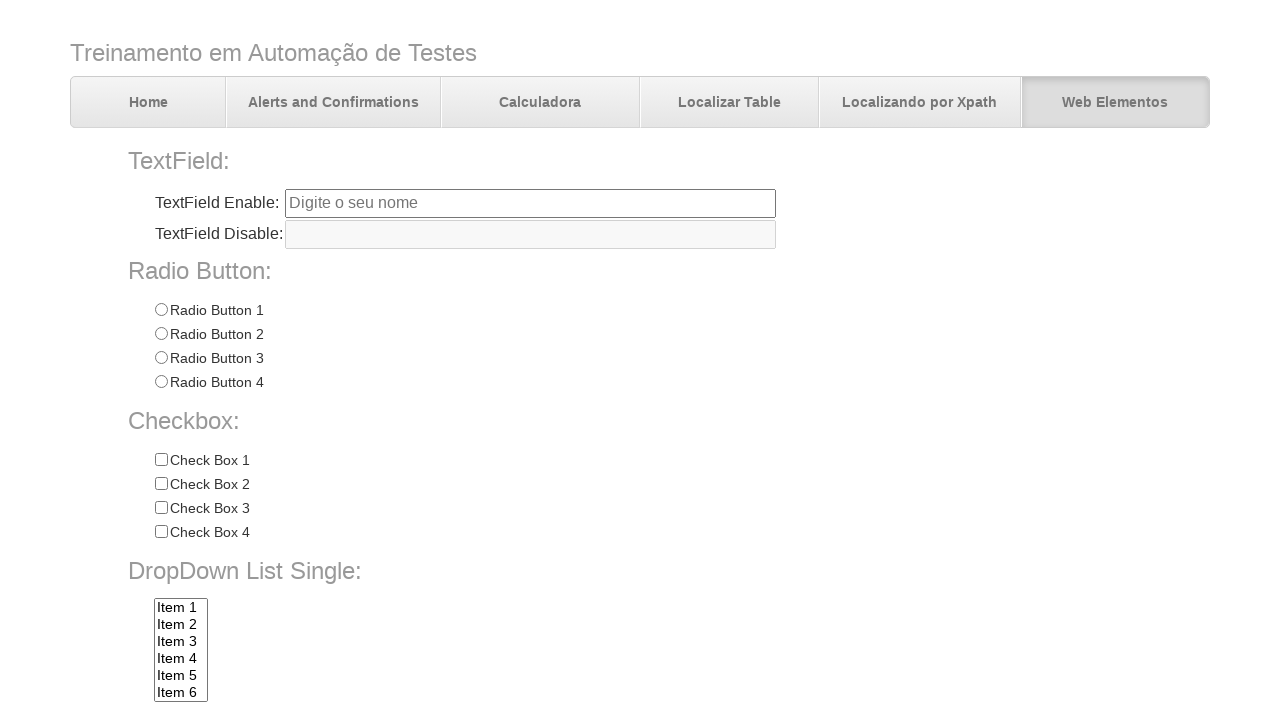

Filled text input field with name 'Antônio' on input[name='txtbox1']
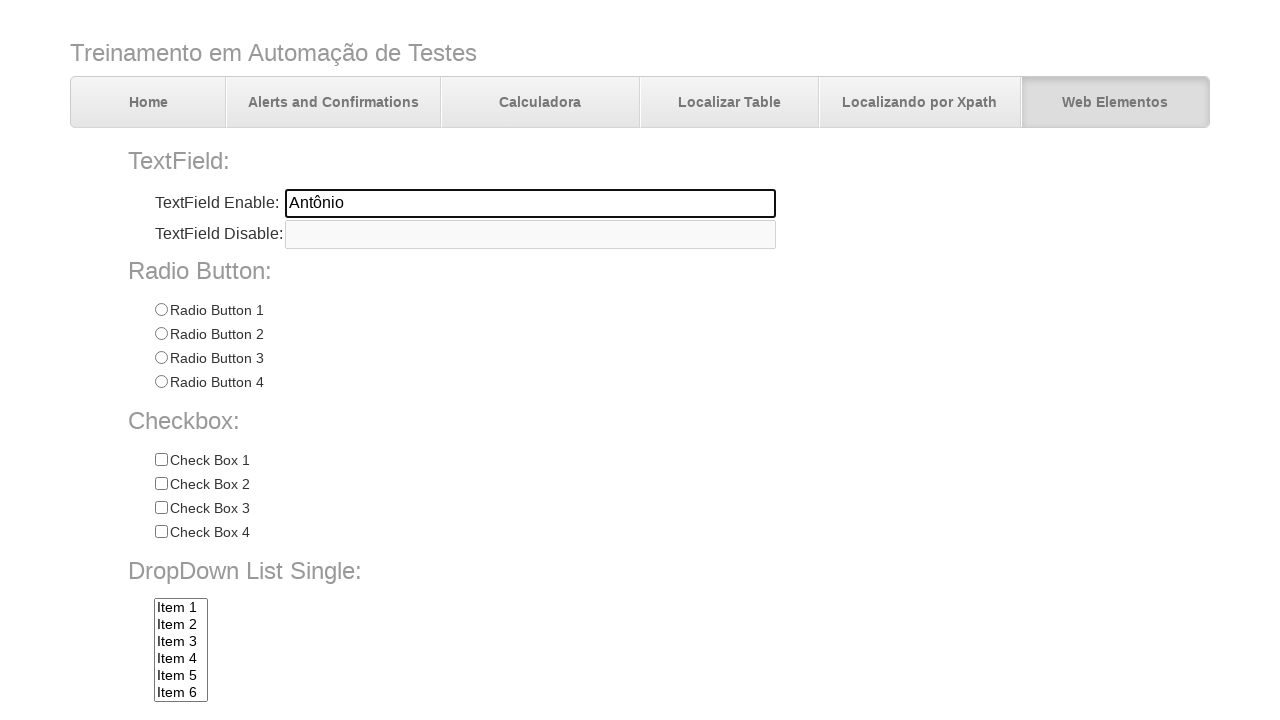

Retrieved text value from input field
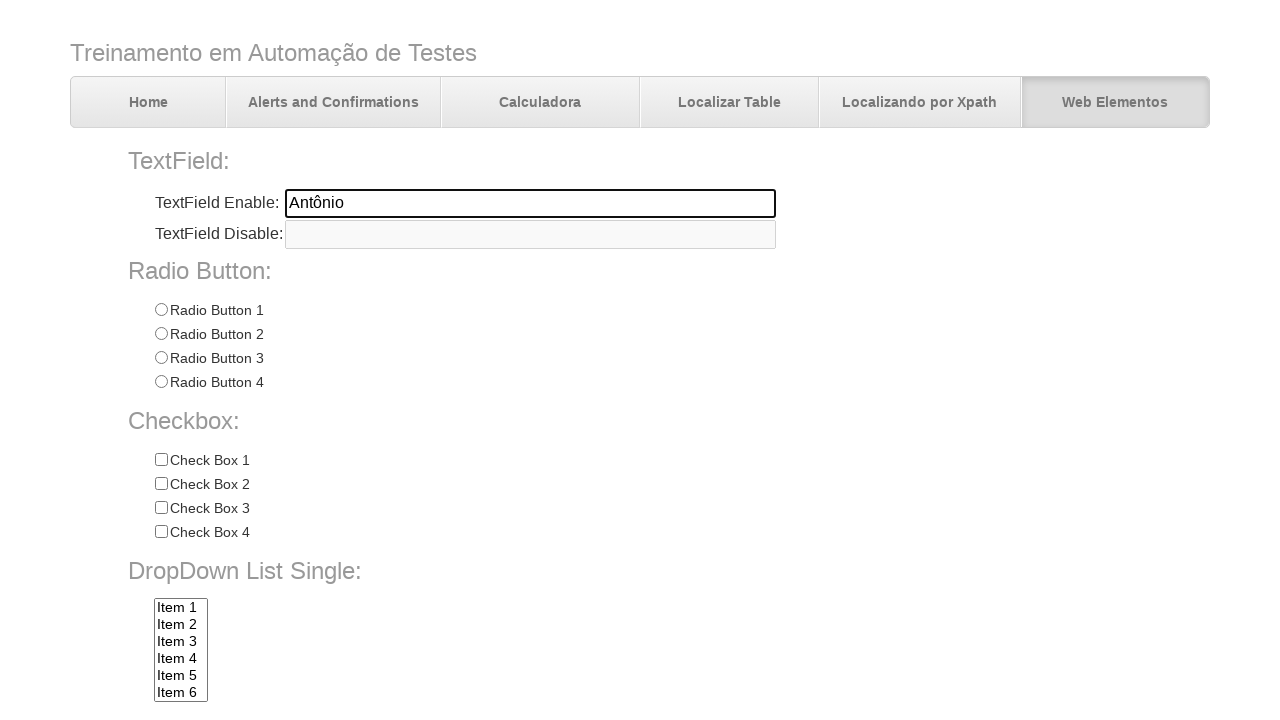

Verified that input field contains correct name 'Antônio'
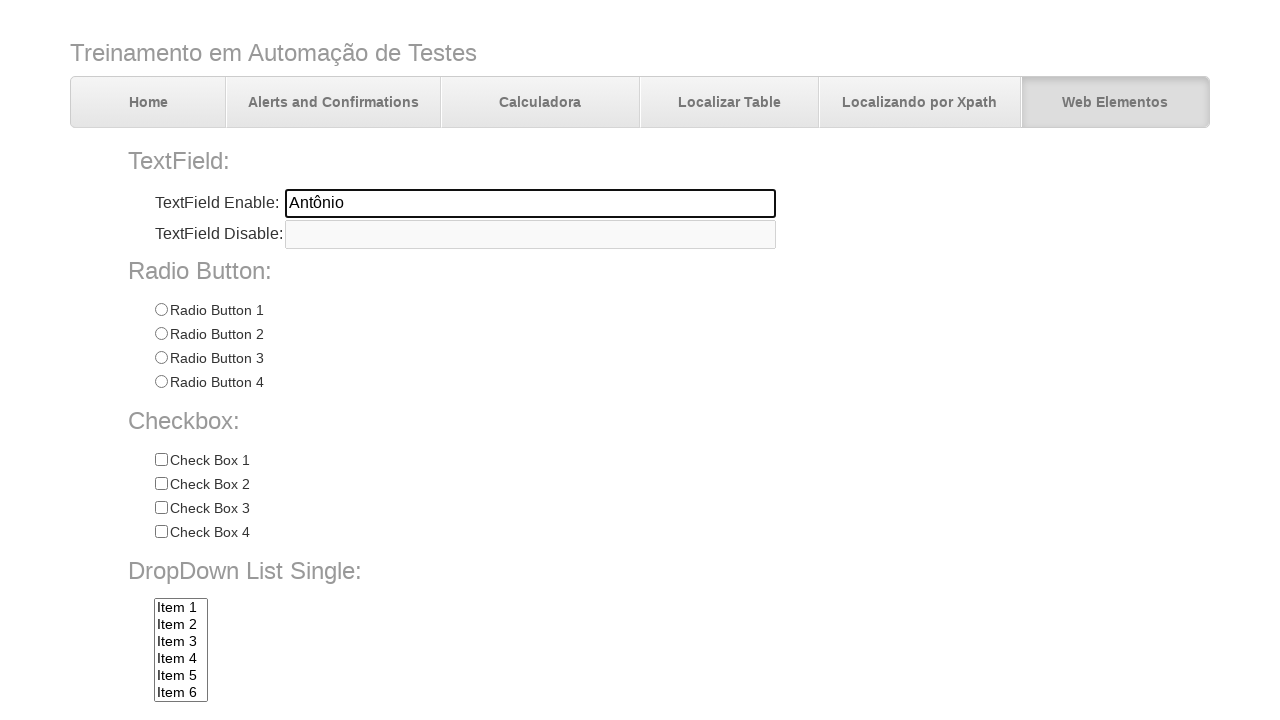

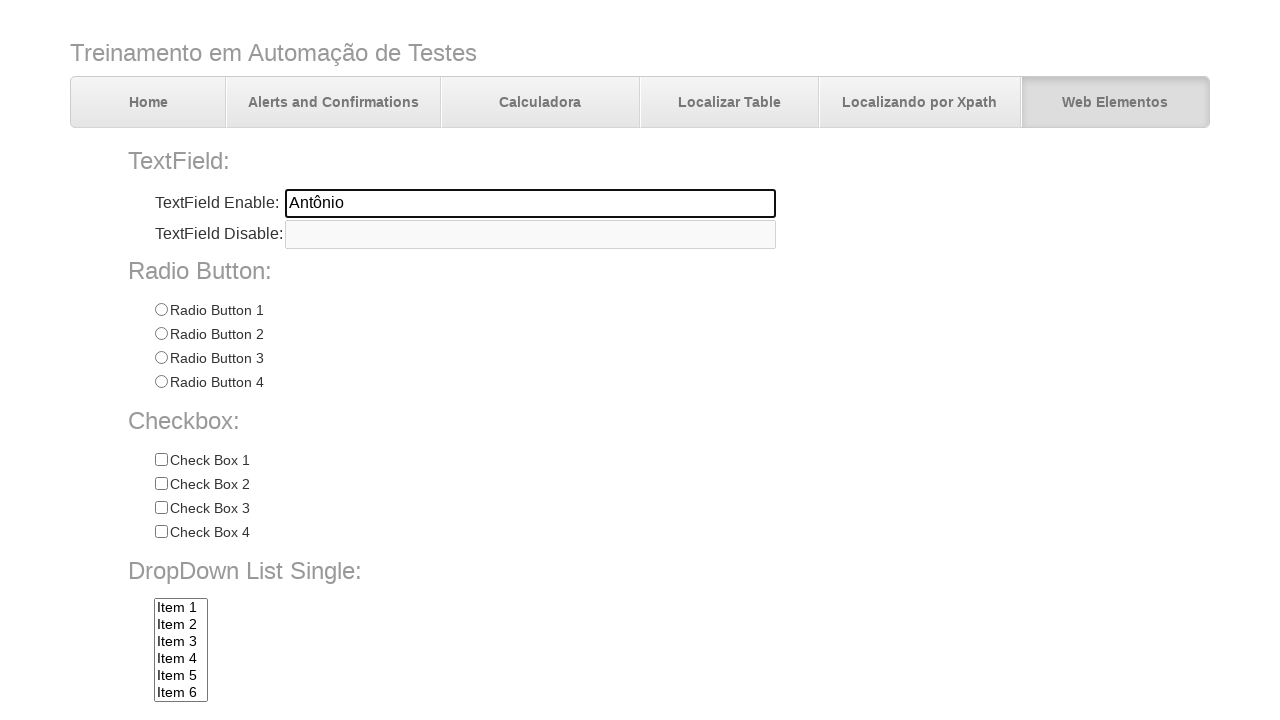